Tests alert dialog by entering a name and clicking the alert button to trigger an alert

Starting URL: https://codenboxautomationlab.com/practice/

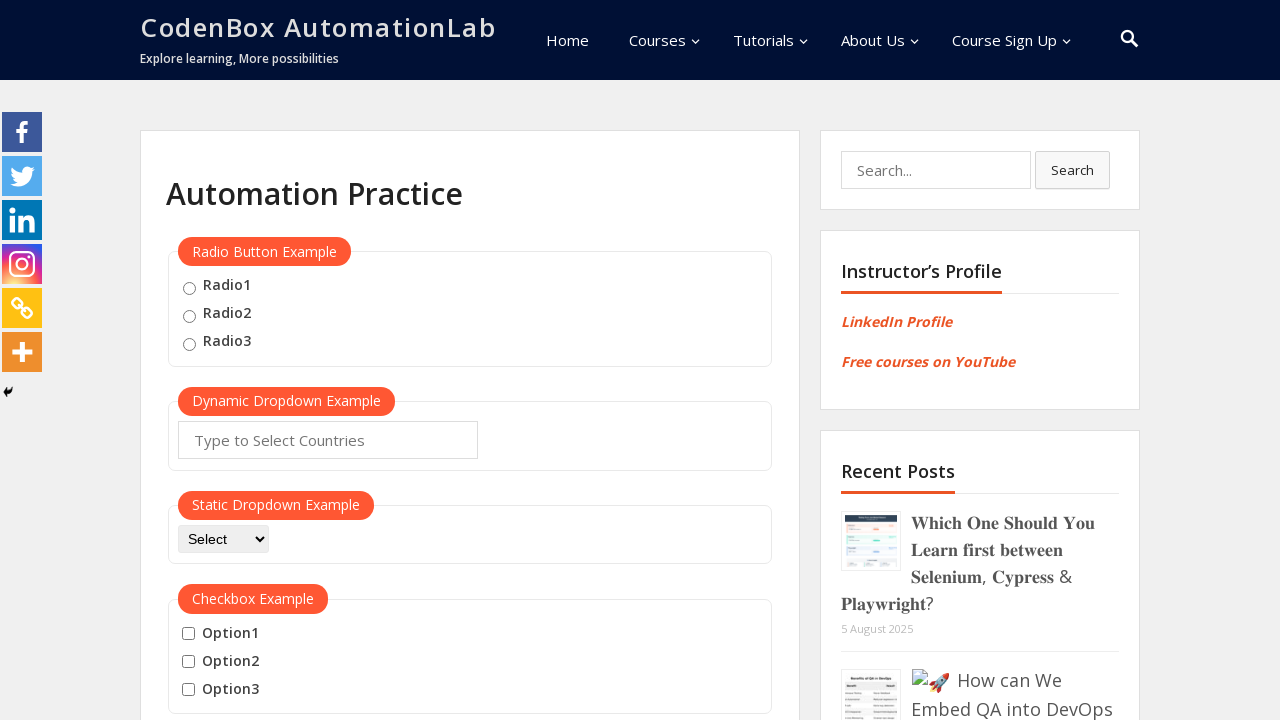

Set up dialog handler to accept alerts
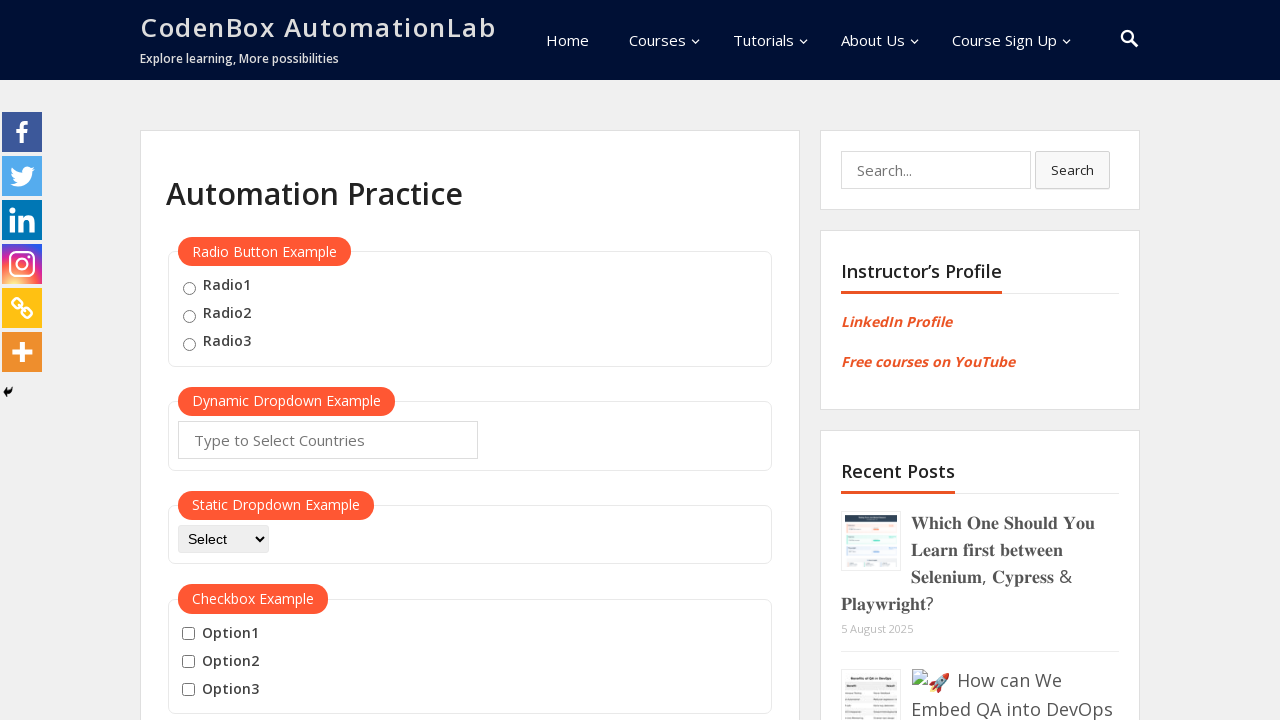

Entered 'Playwright Test' in the name field on #name
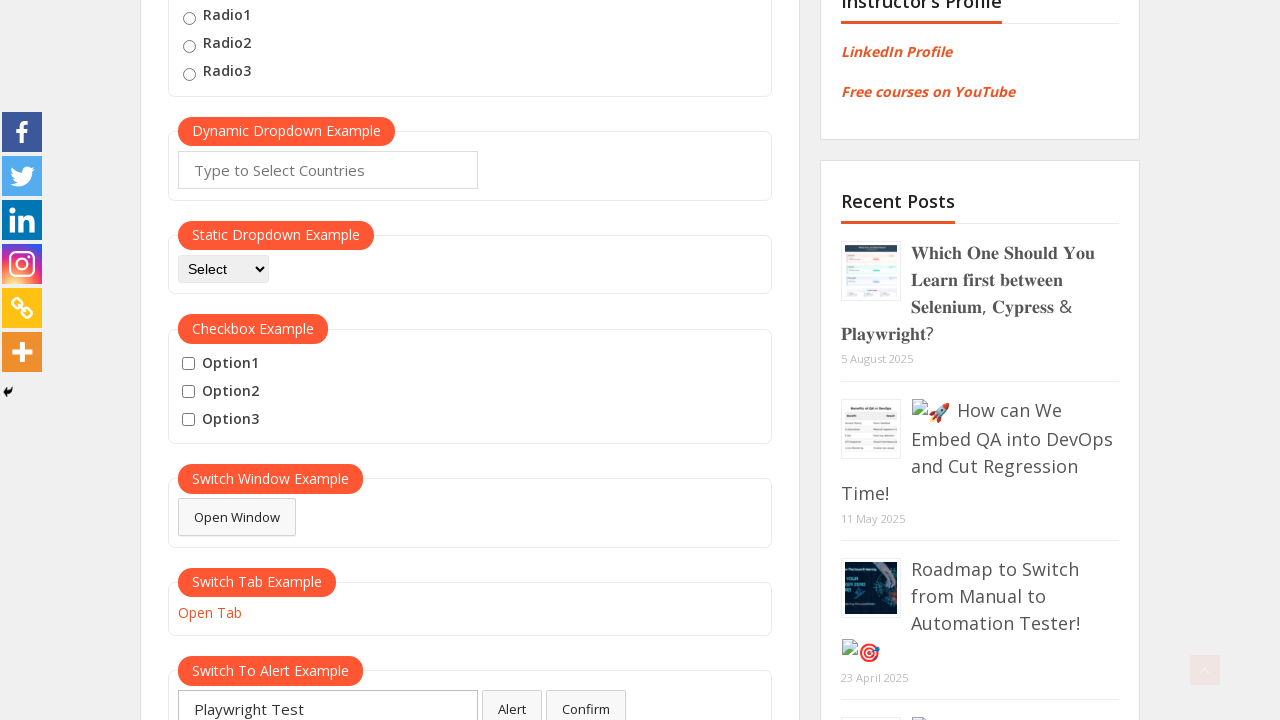

Clicked the alert button to trigger alert dialog at (512, 701) on #alertbtn
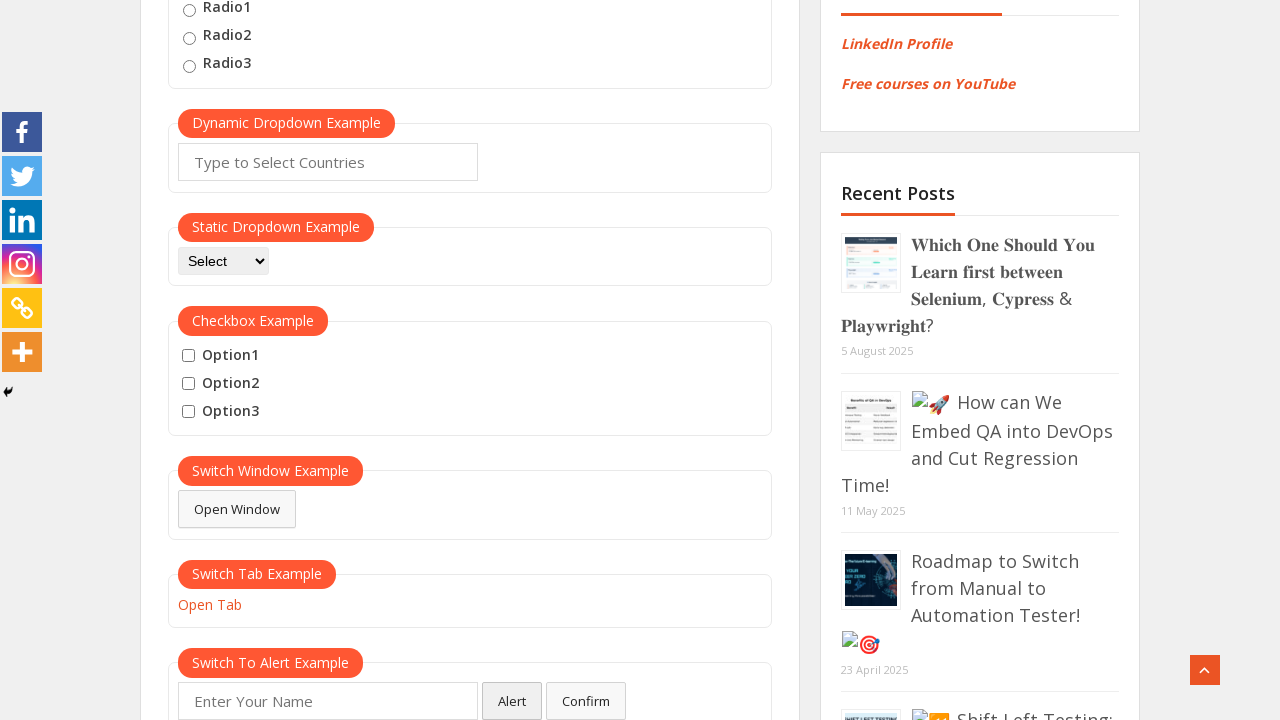

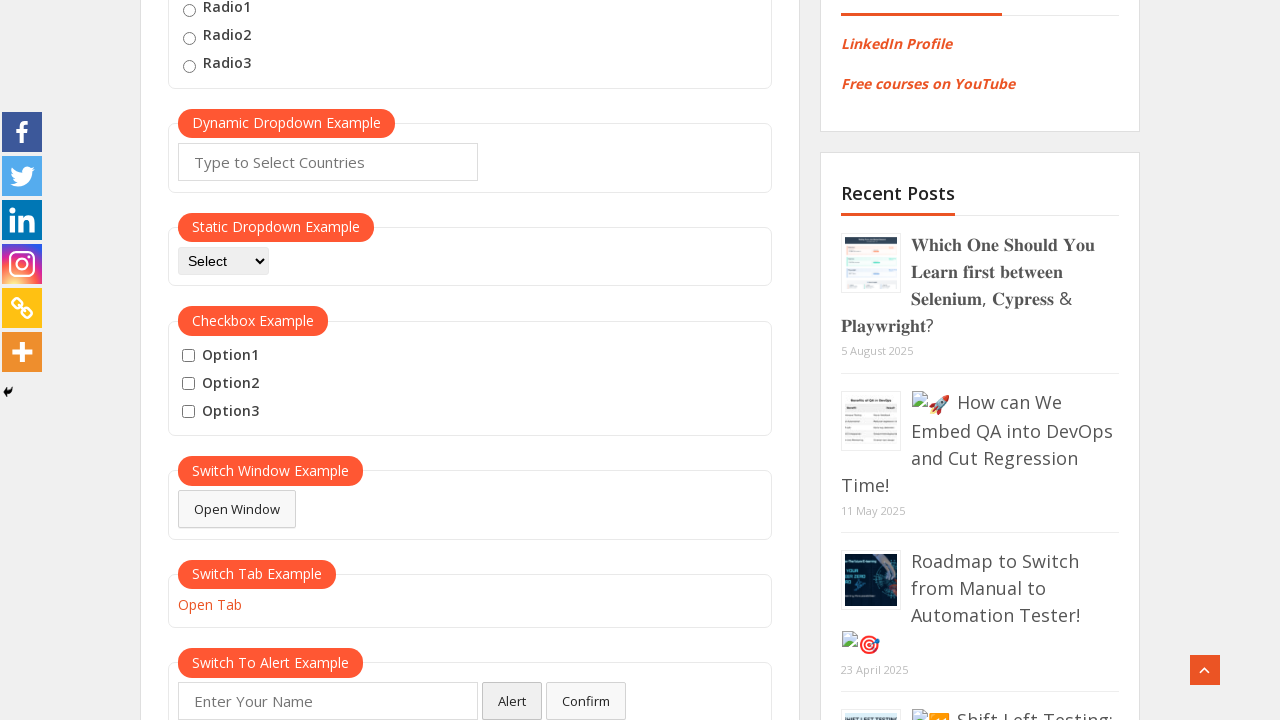